Tests browser tab handling by opening multiple tabs, switching between them, and returning to the main tab

Starting URL: https://www.automationtesting.co.uk/browserTabs.html

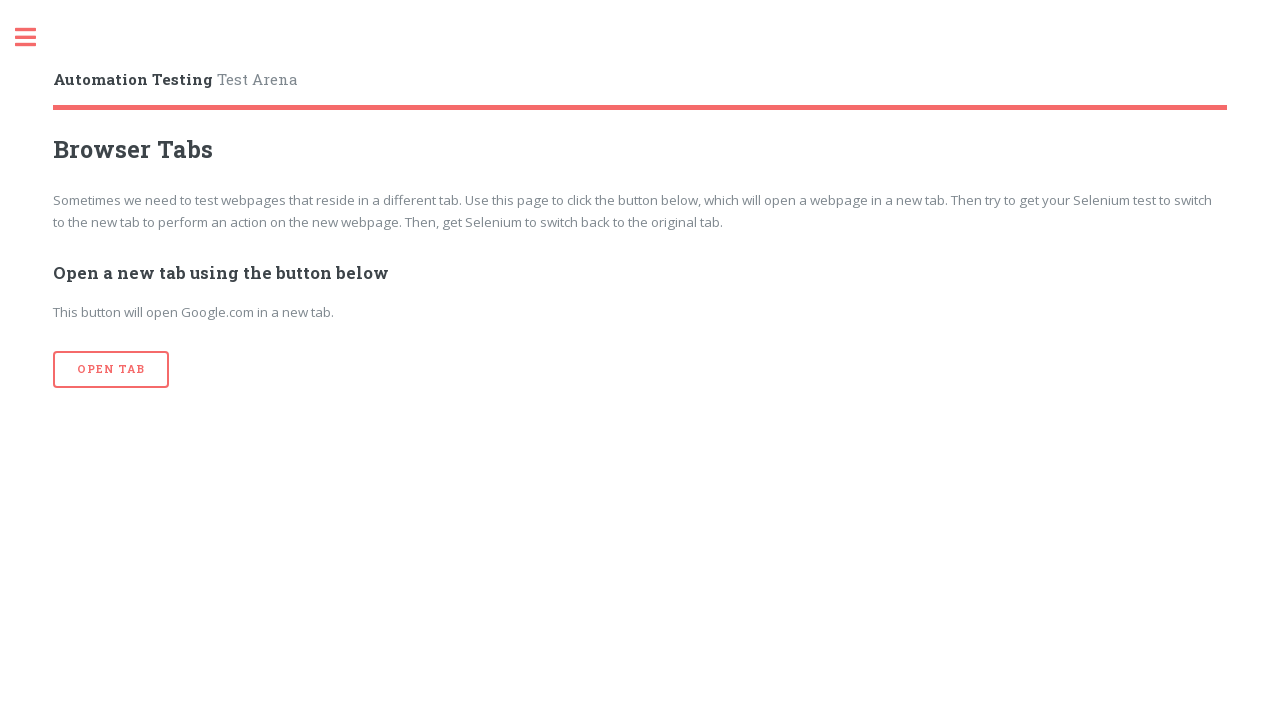

Clicked 'Open Tab' button (iteration 1) at (111, 370) on xpath=//input[@value='Open Tab']
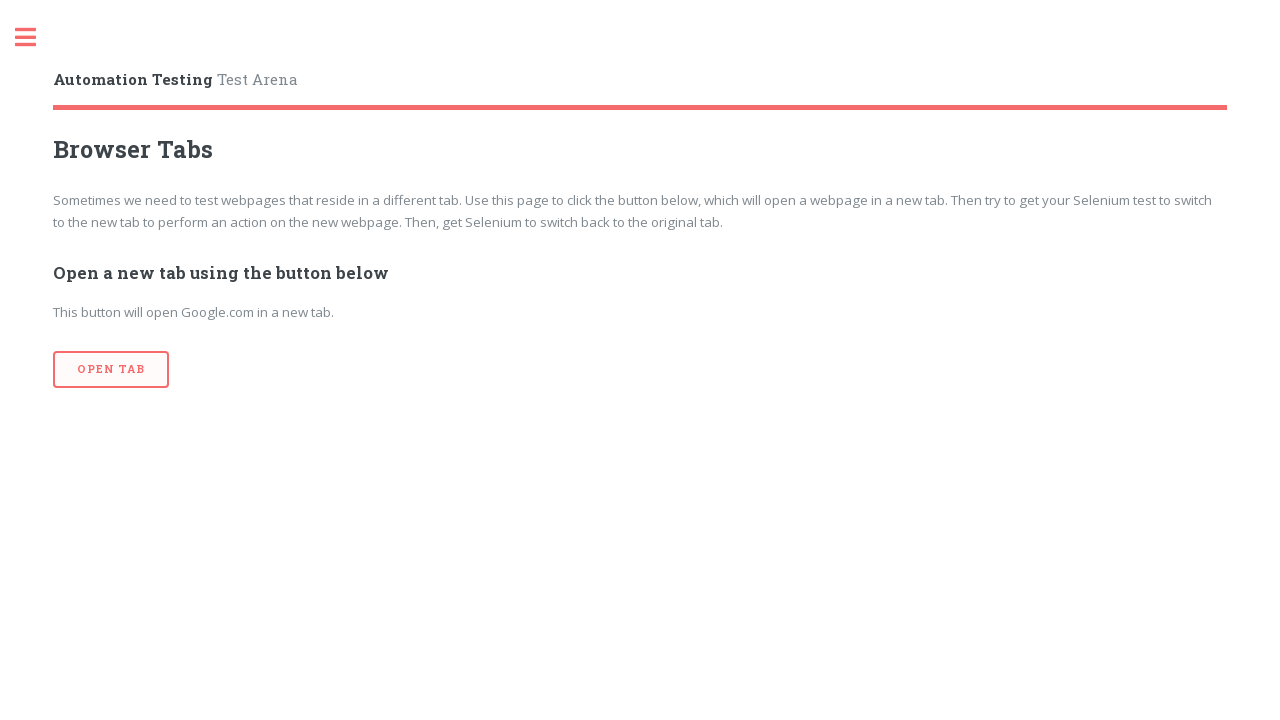

Clicked 'Open Tab' button (iteration 2) at (111, 370) on xpath=//input[@value='Open Tab']
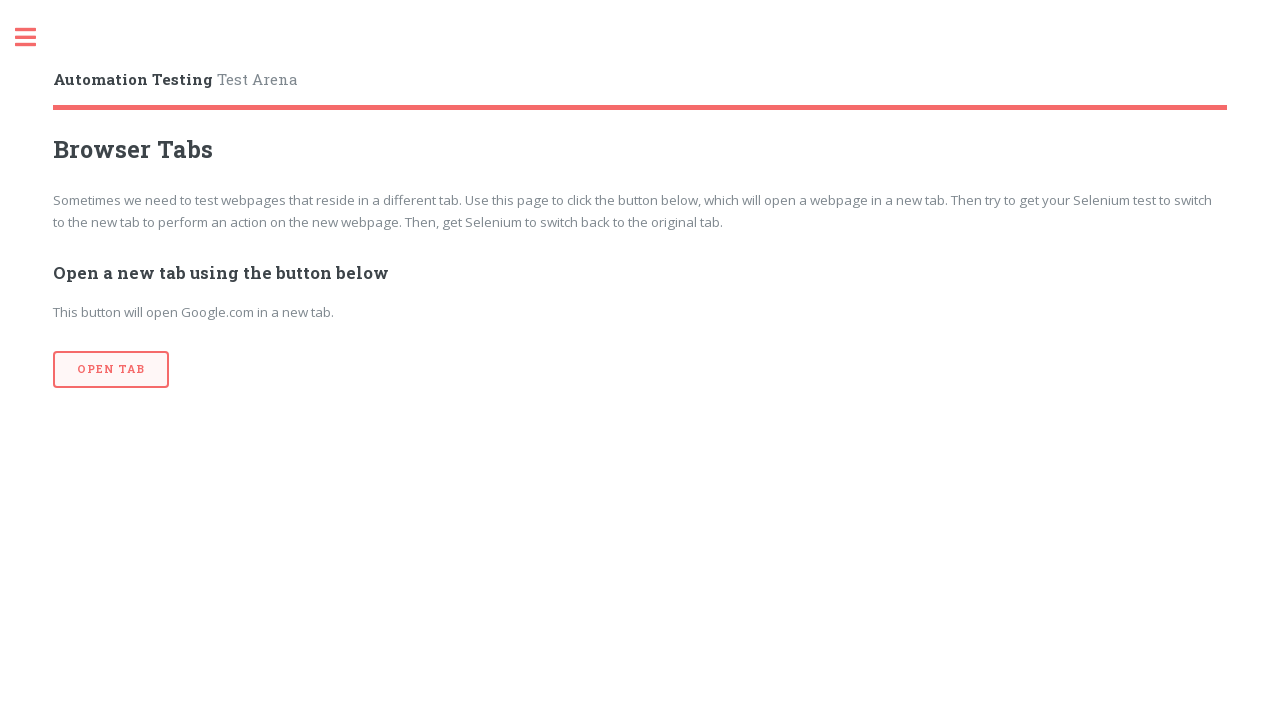

Clicked 'Open Tab' button (iteration 3) at (111, 370) on xpath=//input[@value='Open Tab']
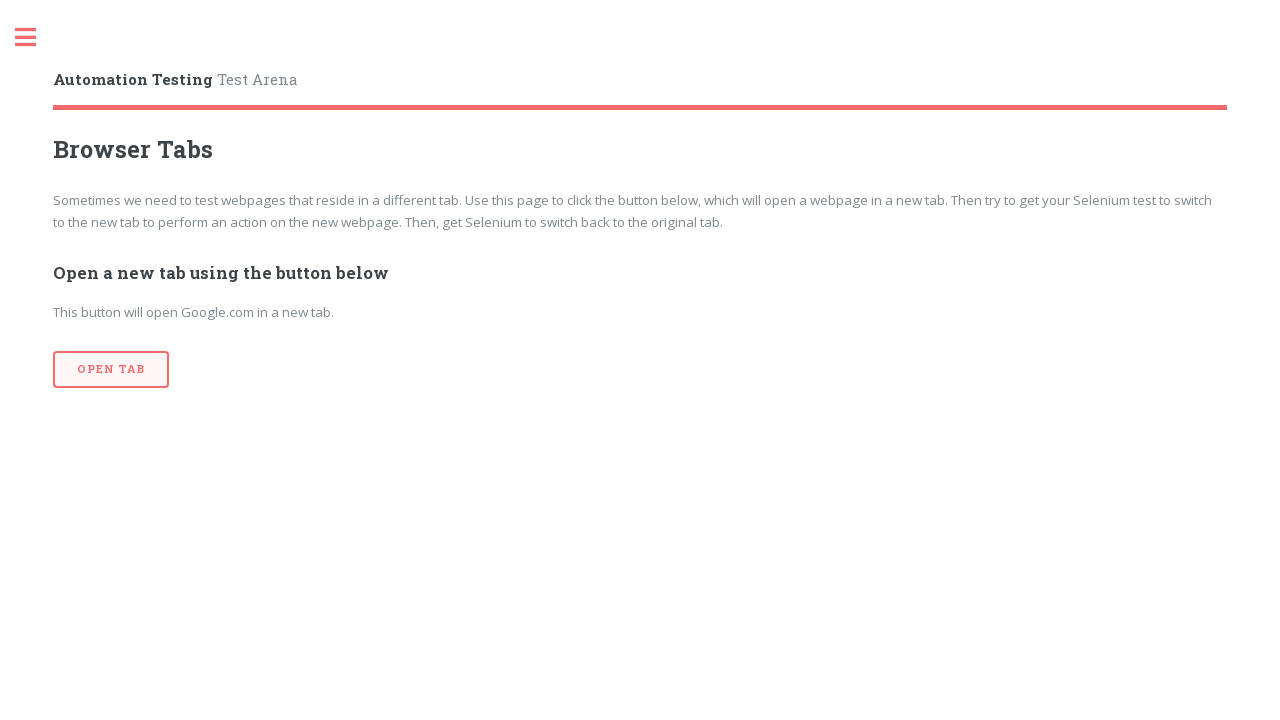

Retrieved all open pages/tabs - 4 tabs found
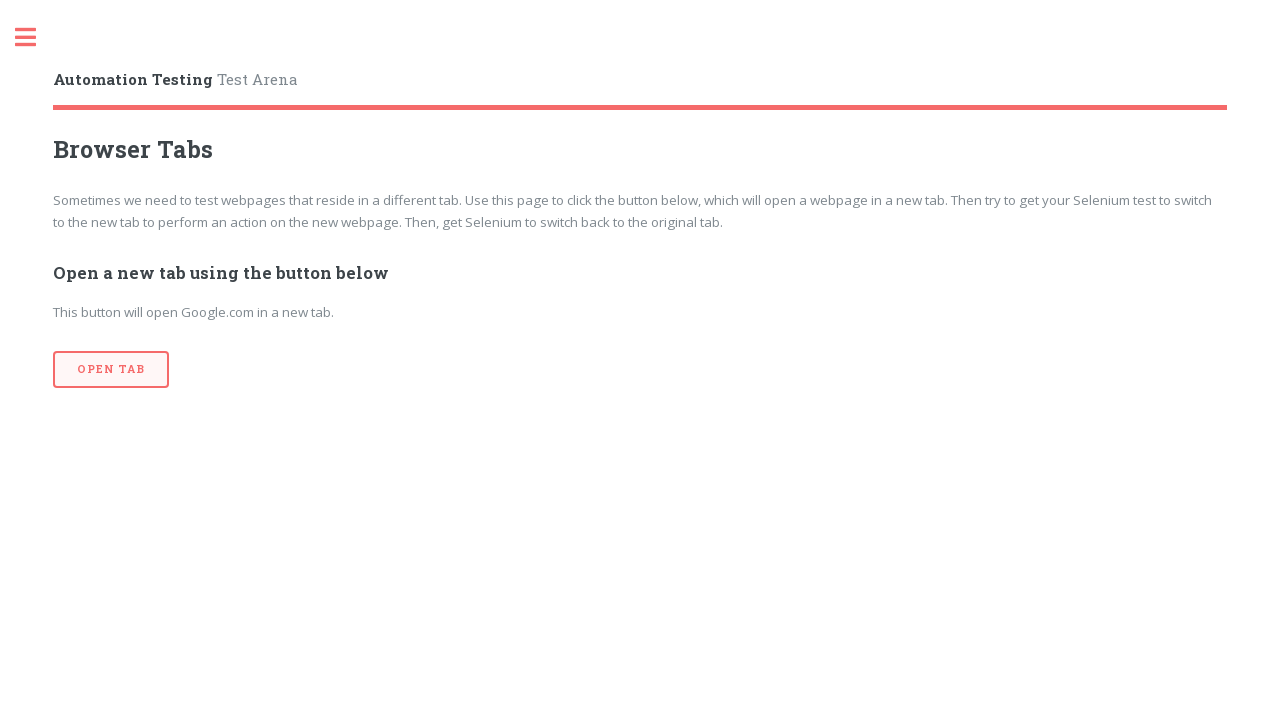

Brought a tab to front
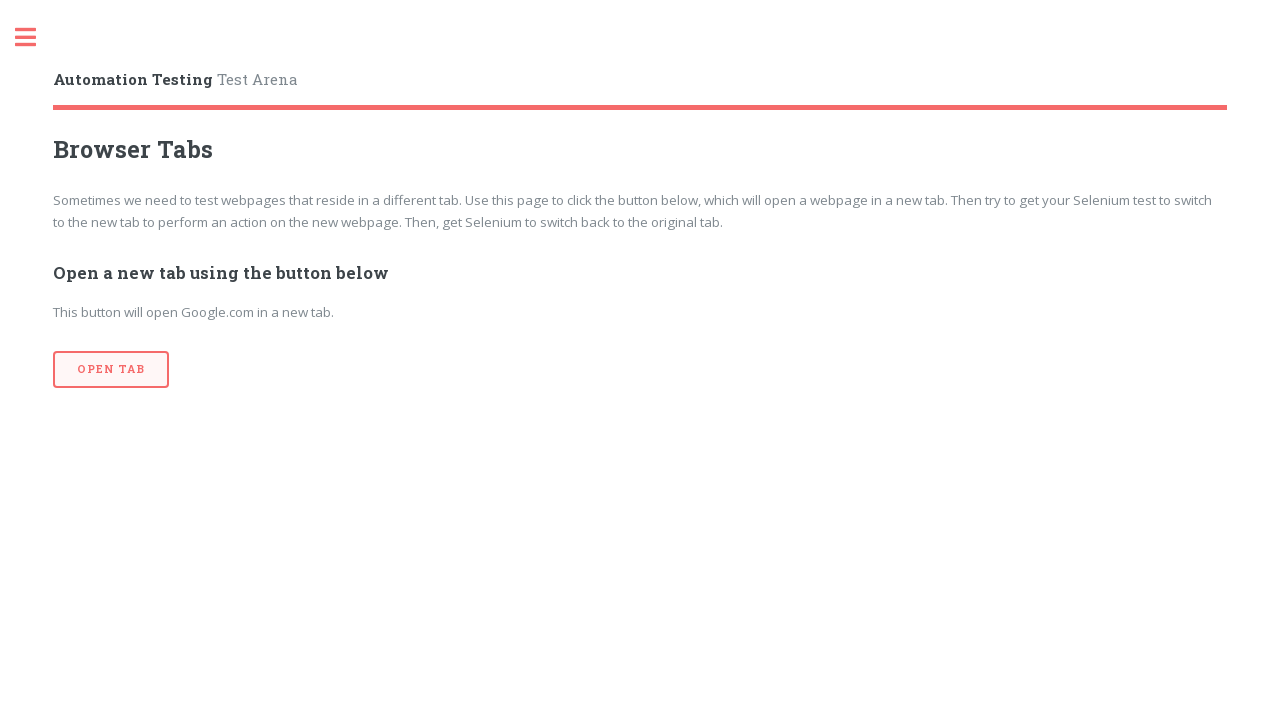

Waited 1500ms for tab to fully load
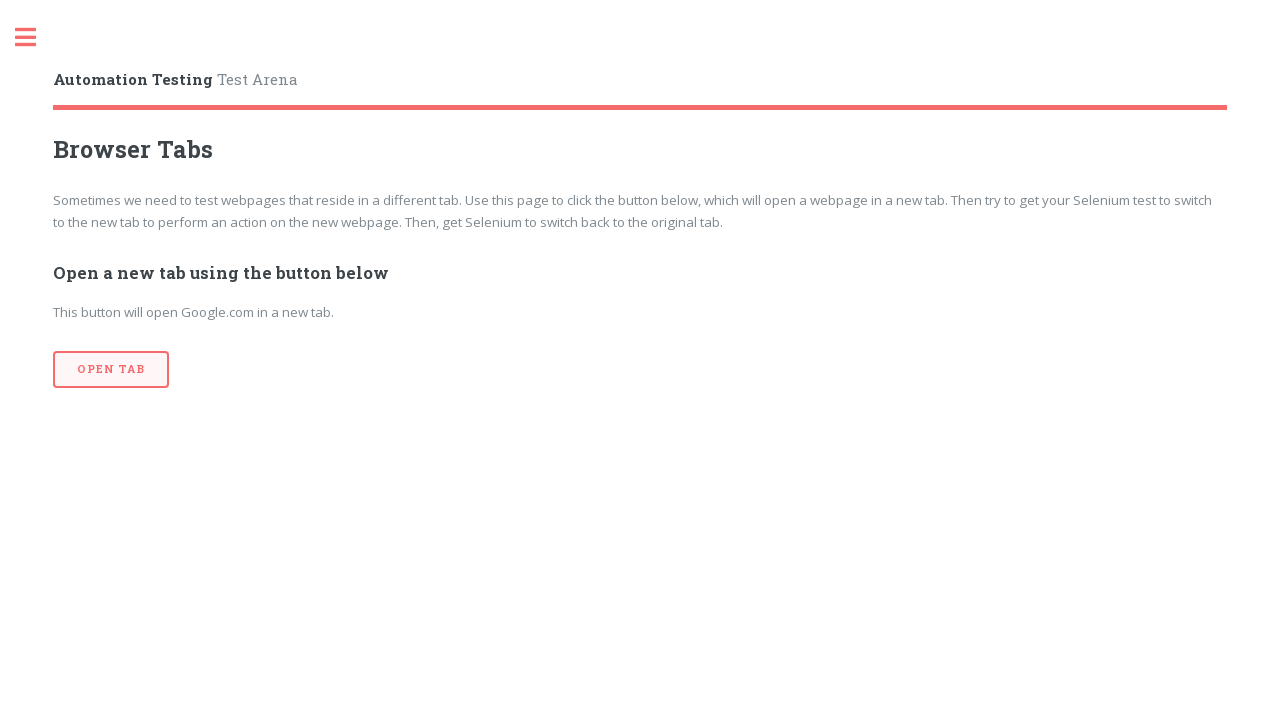

Brought a tab to front
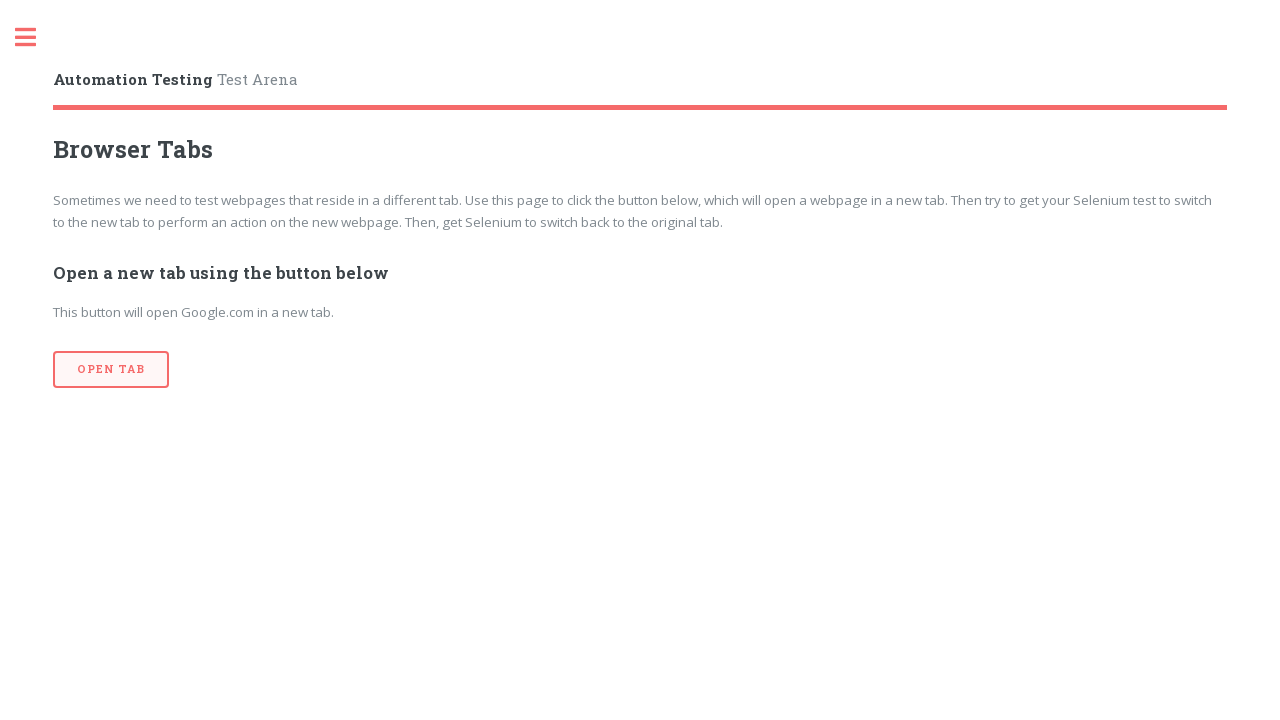

Waited 1500ms for tab to fully load
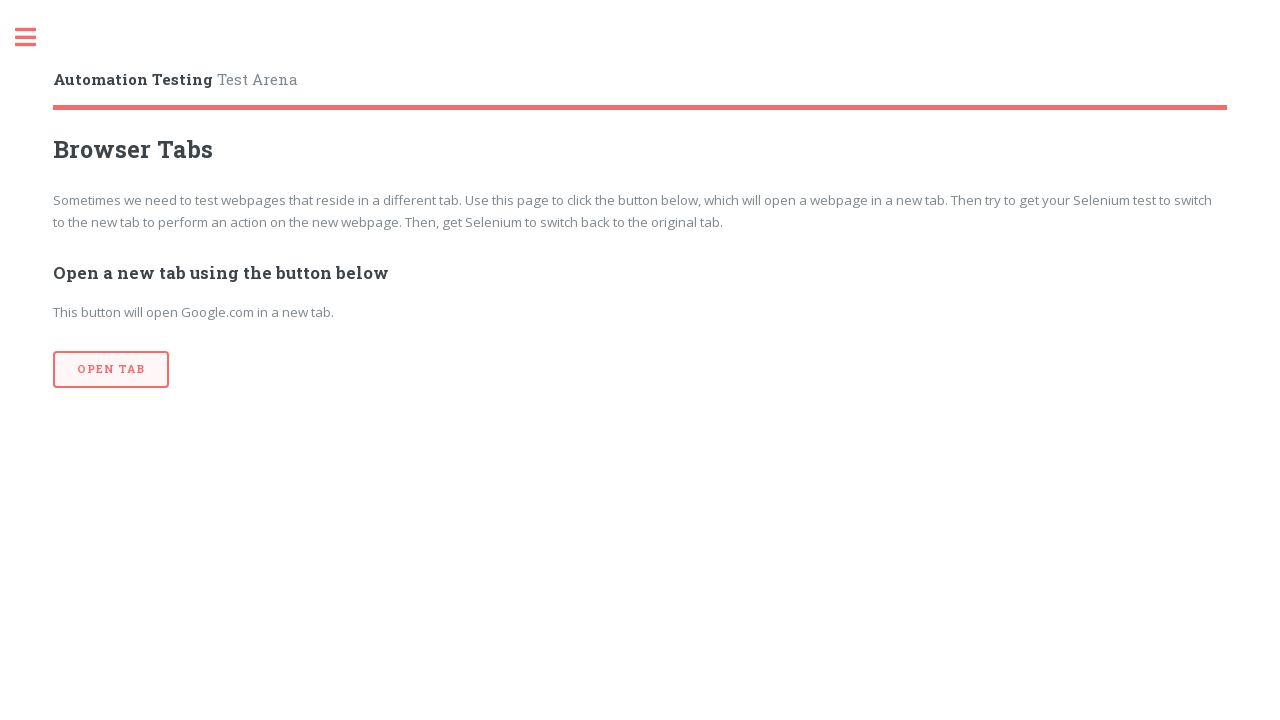

Brought a tab to front
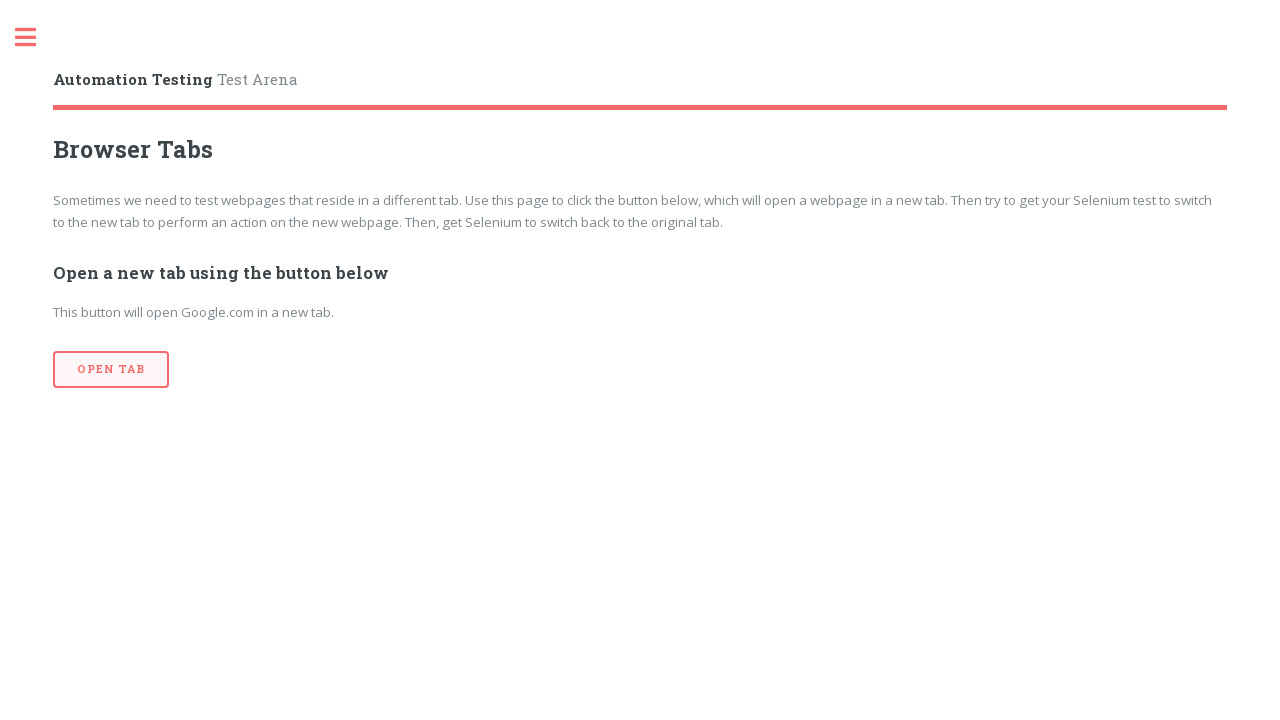

Waited 1500ms for tab to fully load
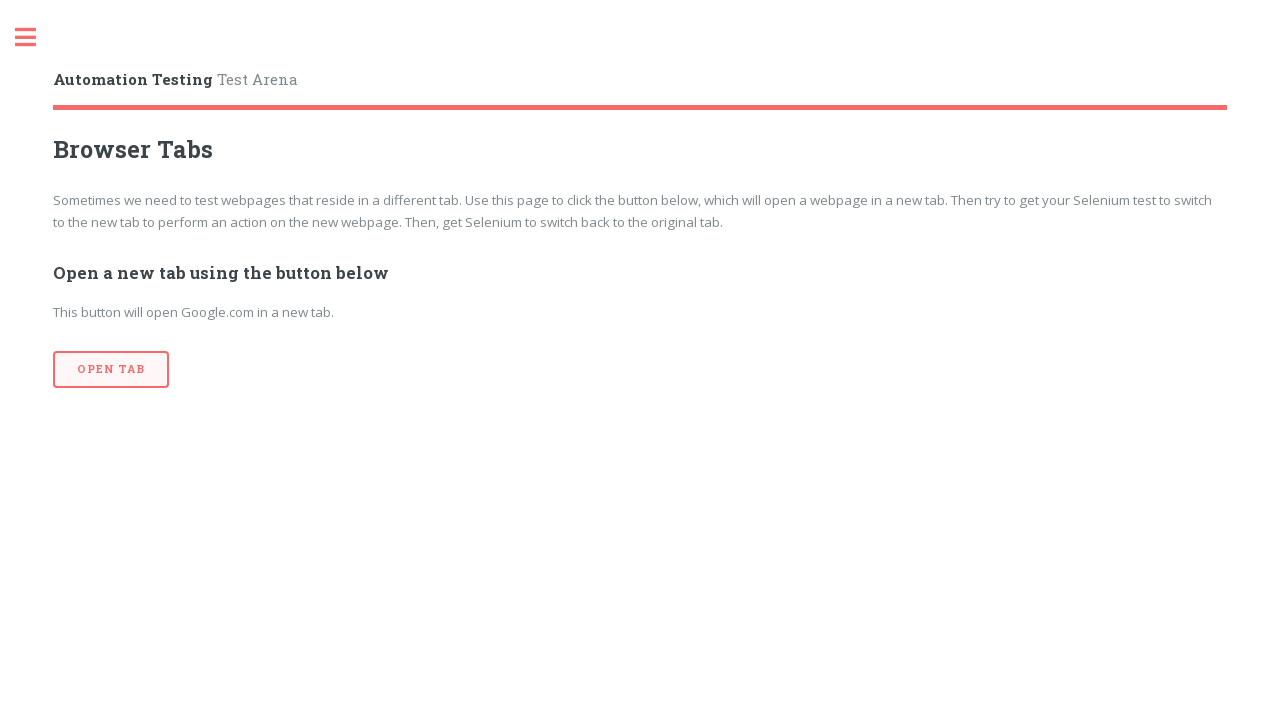

Brought a tab to front
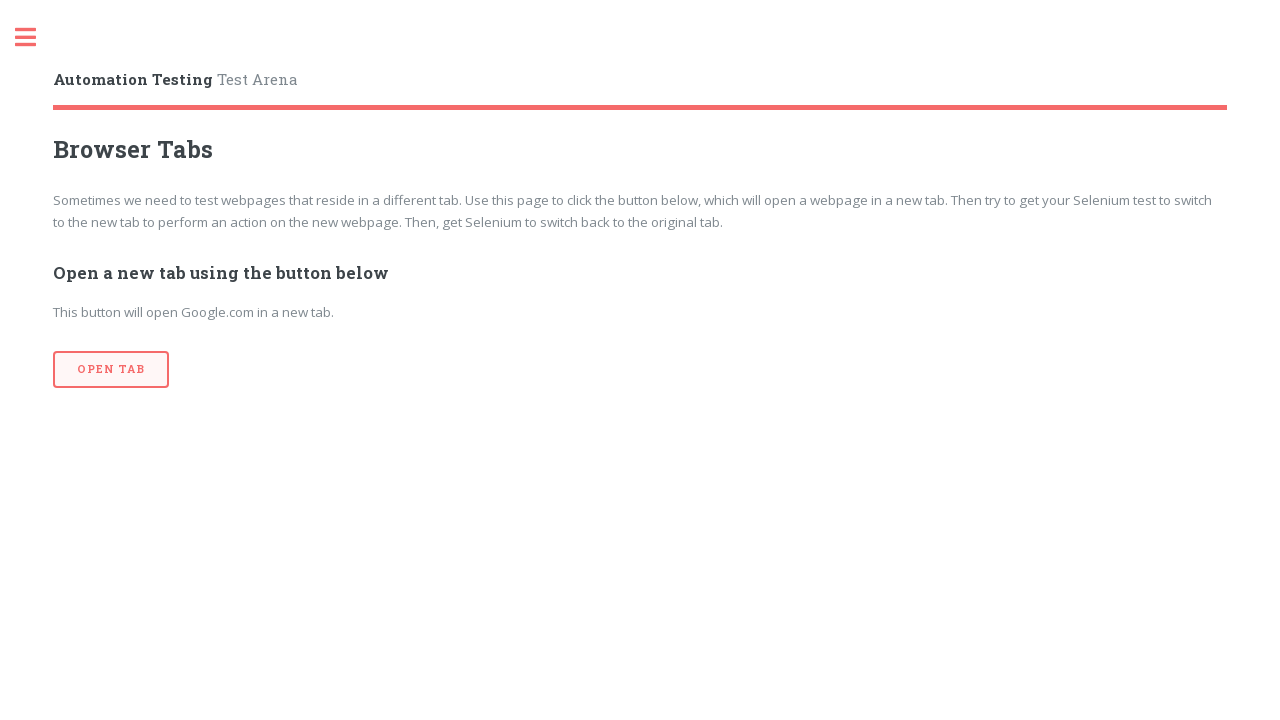

Waited 1500ms for tab to fully load
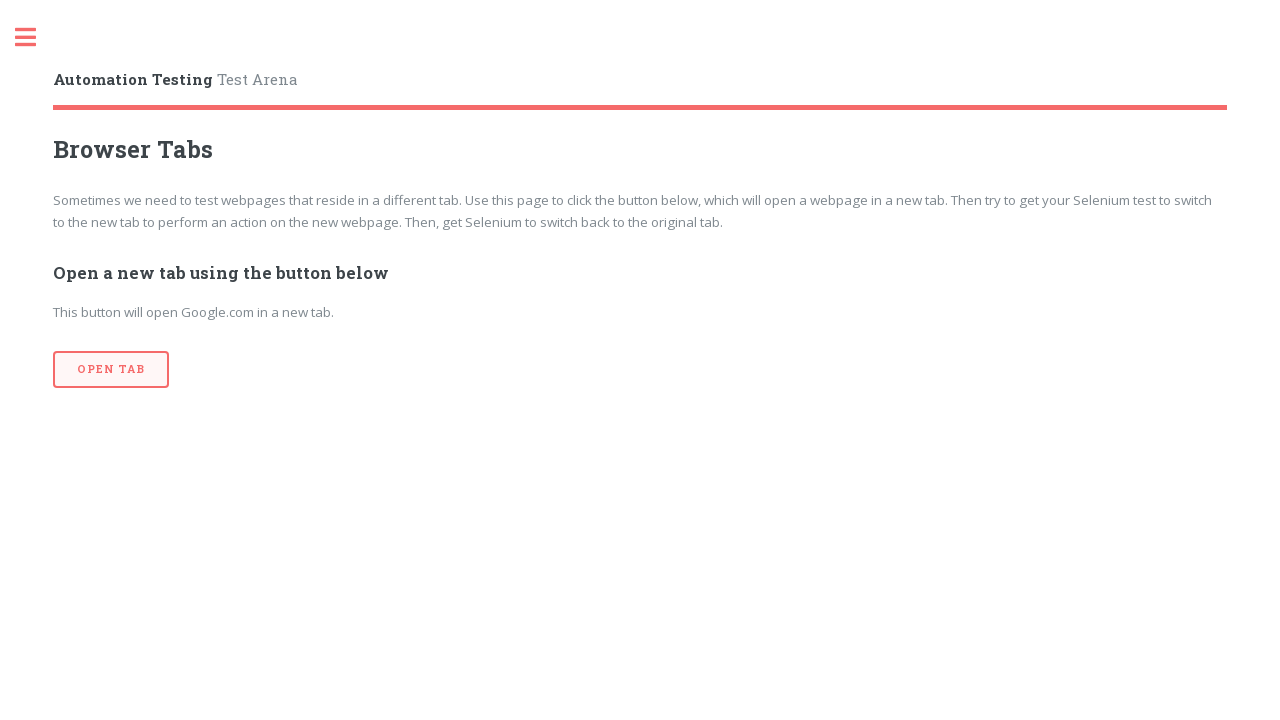

Switched back to the main tab (first tab)
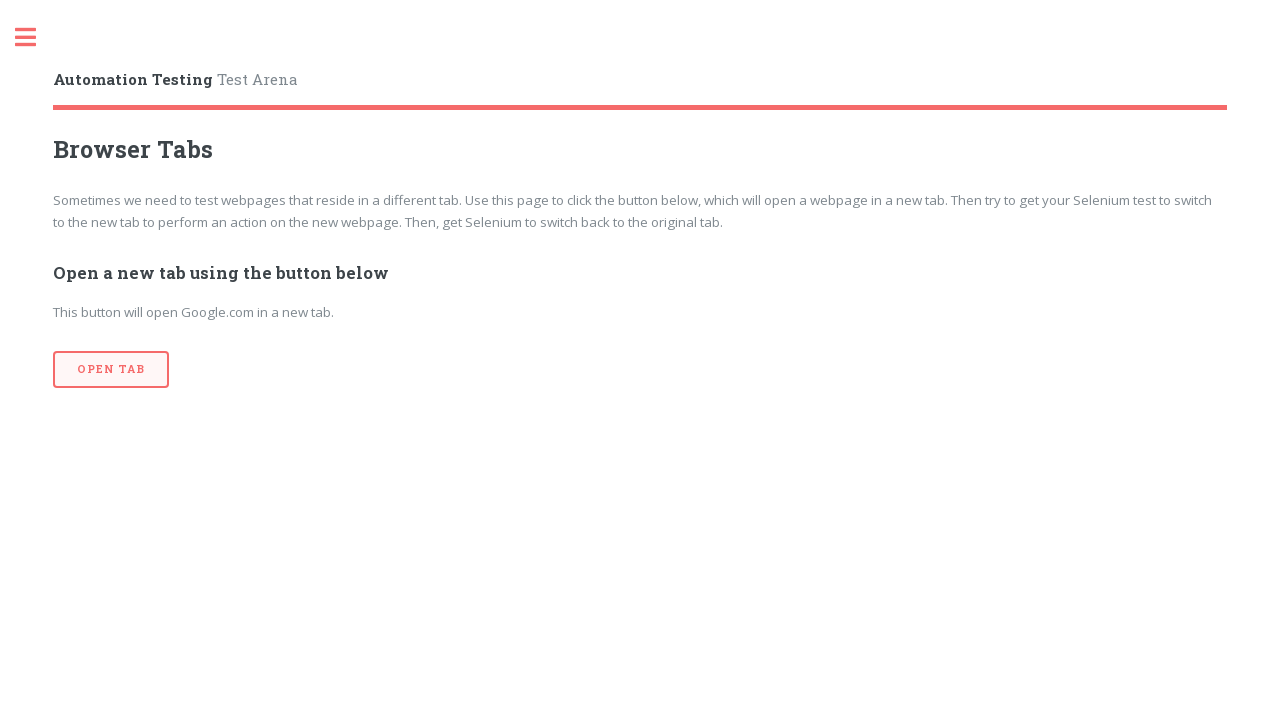

Waited 1500ms for main tab to fully load
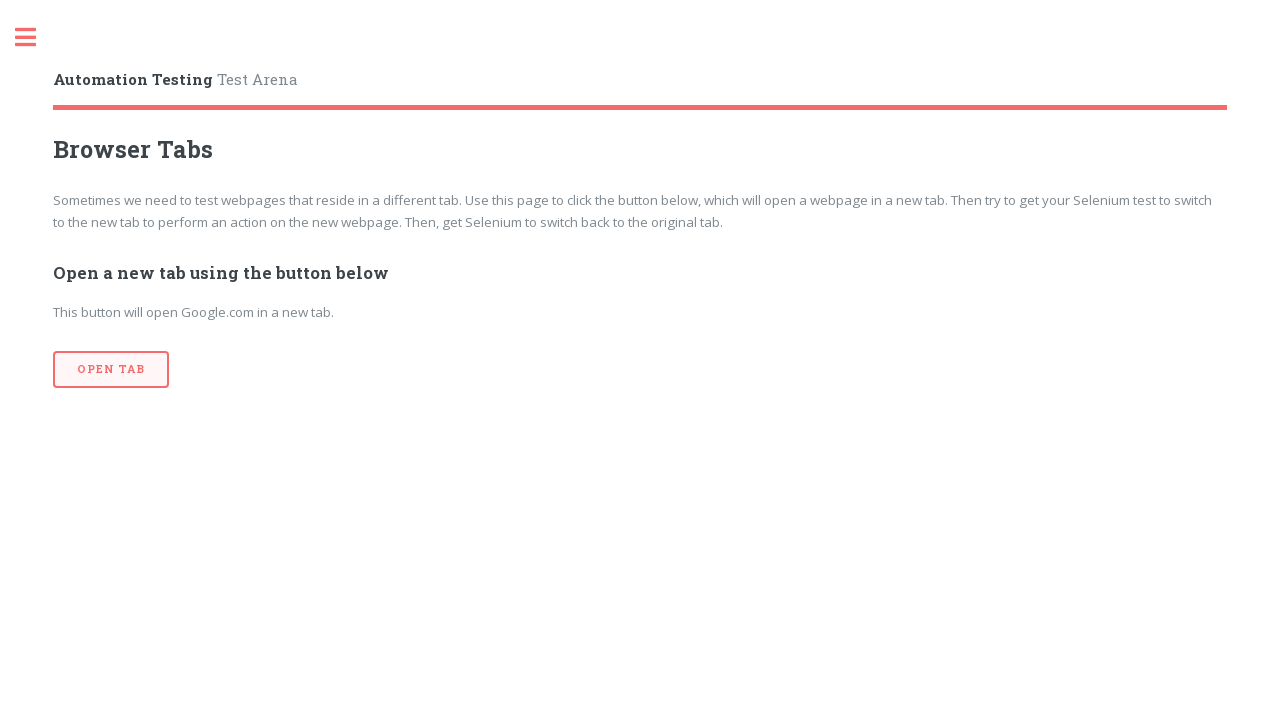

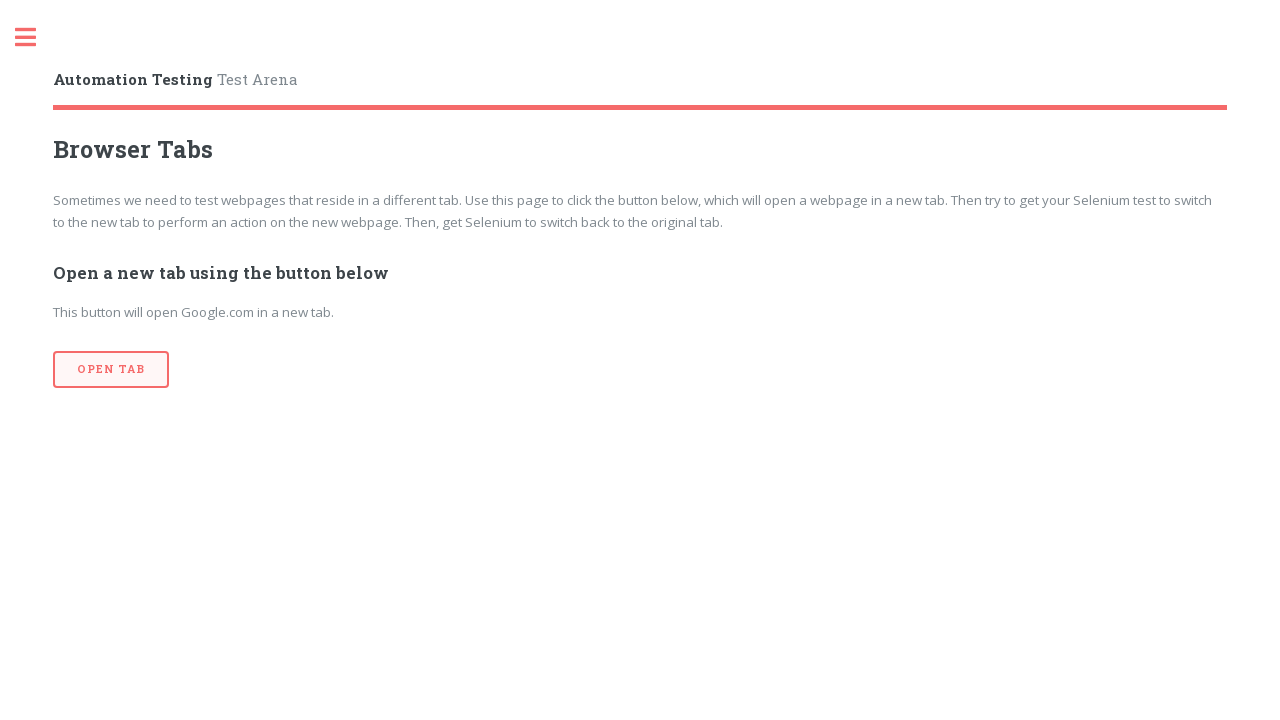